Submits property listing information (price, address, and URL) to a Google Form, then clicks to submit another response.

Starting URL: https://docs.google.com/forms/d/e/1FAIpQLScmA8zadQp2BDUDvx4mzoW4_lnnztxDnQFmNlPn6_O4MHw_-g/viewform

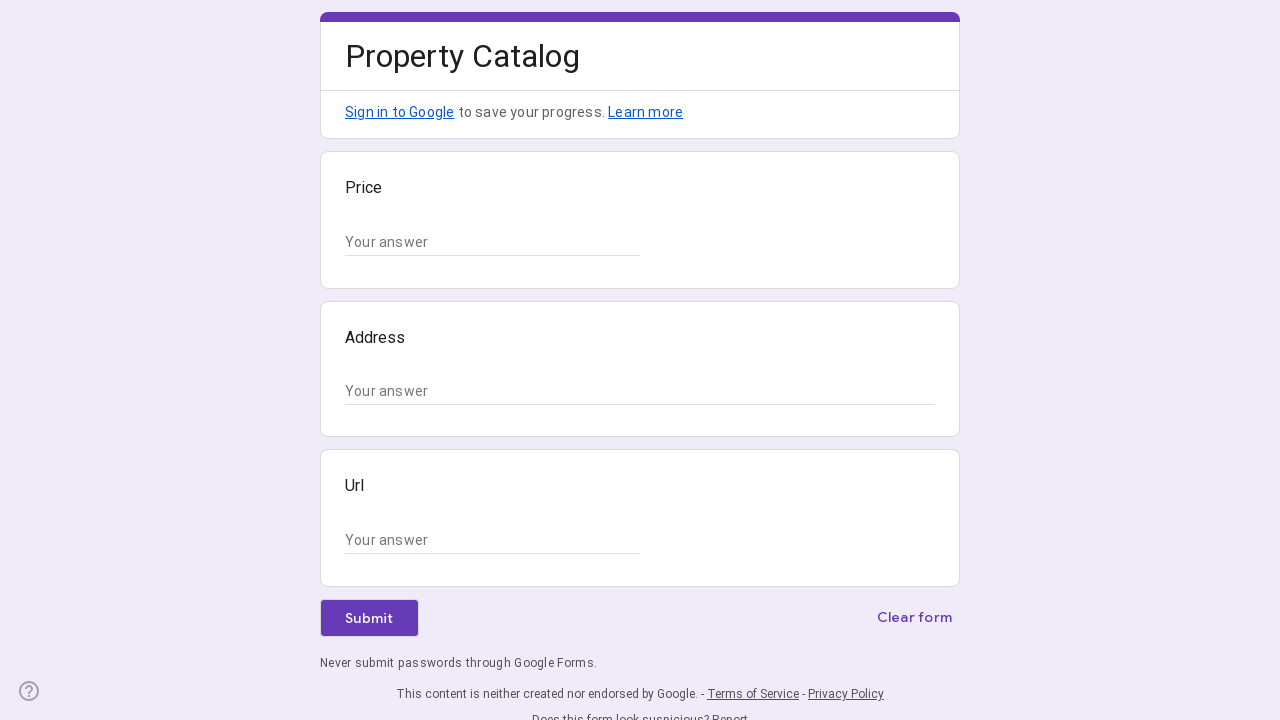

Form loaded and ready
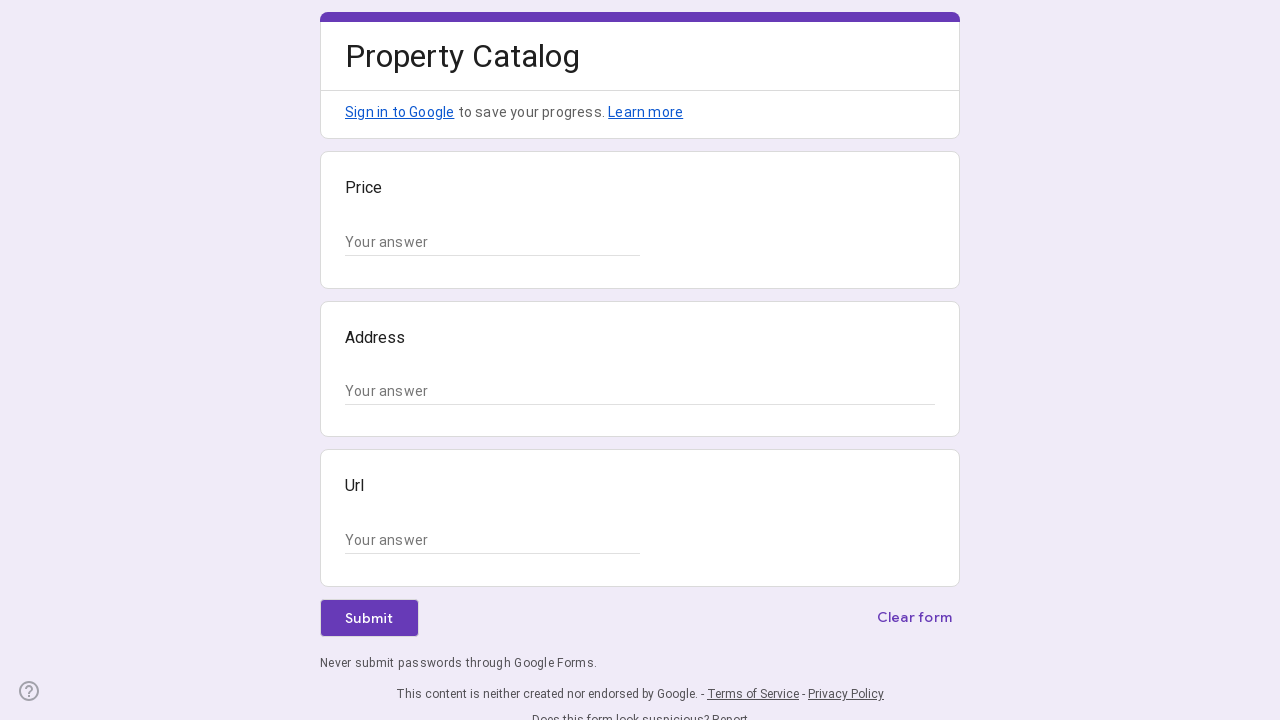

Attempted to fill price field using XPath selector on //input[@type="text"][ancestor::div[contains(@data-params, "Price")] or ancestor
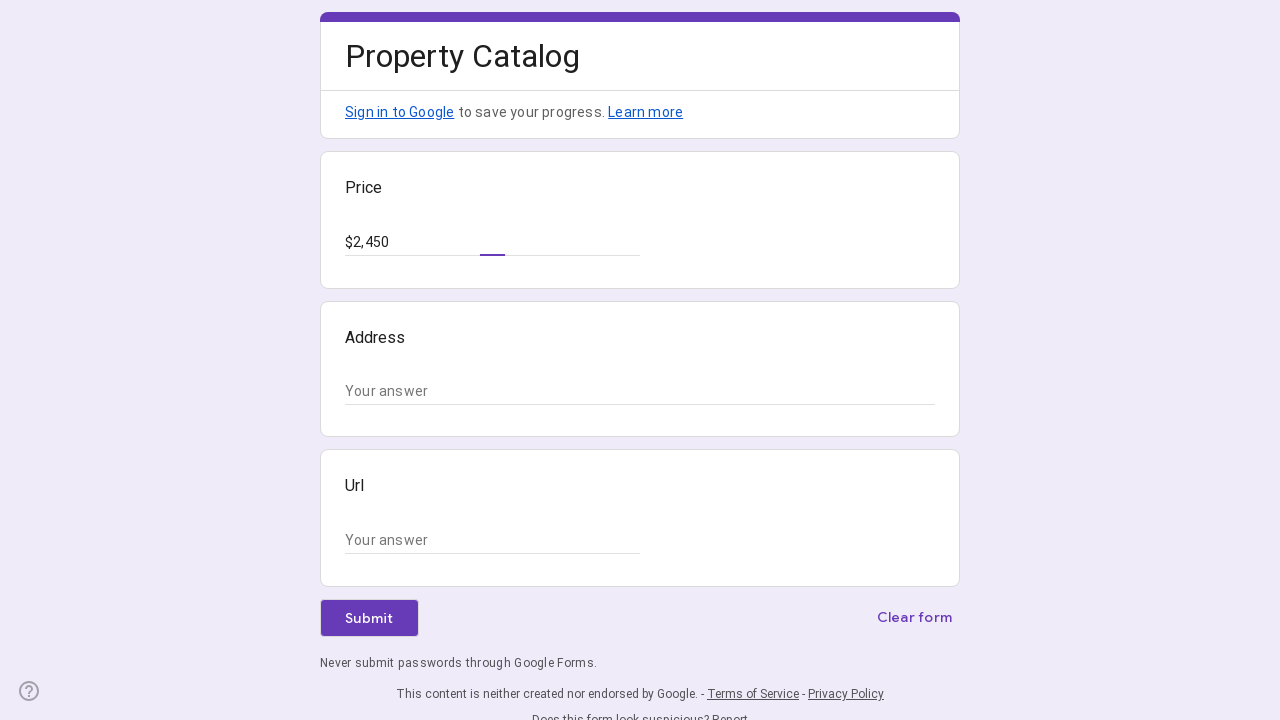

Filled price field with '$2,450' on xpath=//*[@id="mG61Hd"]/div[2]/div/div[2]/div[1]/div/div/div[2]/div/div[1]/div/d
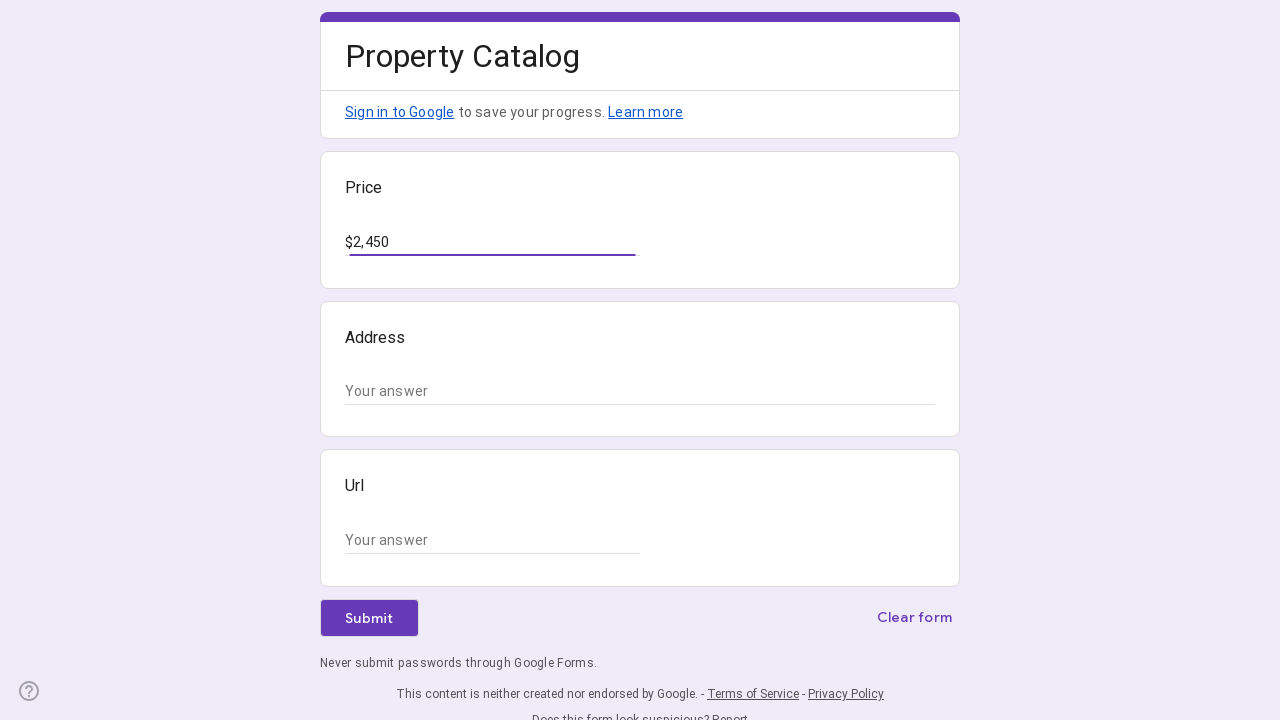

Filled address field with '742 Evergreen Terrace, Springfield, IL 62701' on xpath=//*[@id="mG61Hd"]/div[2]/div/div[2]/div[2]/div/div/div[2]/div/div[1]/div[2
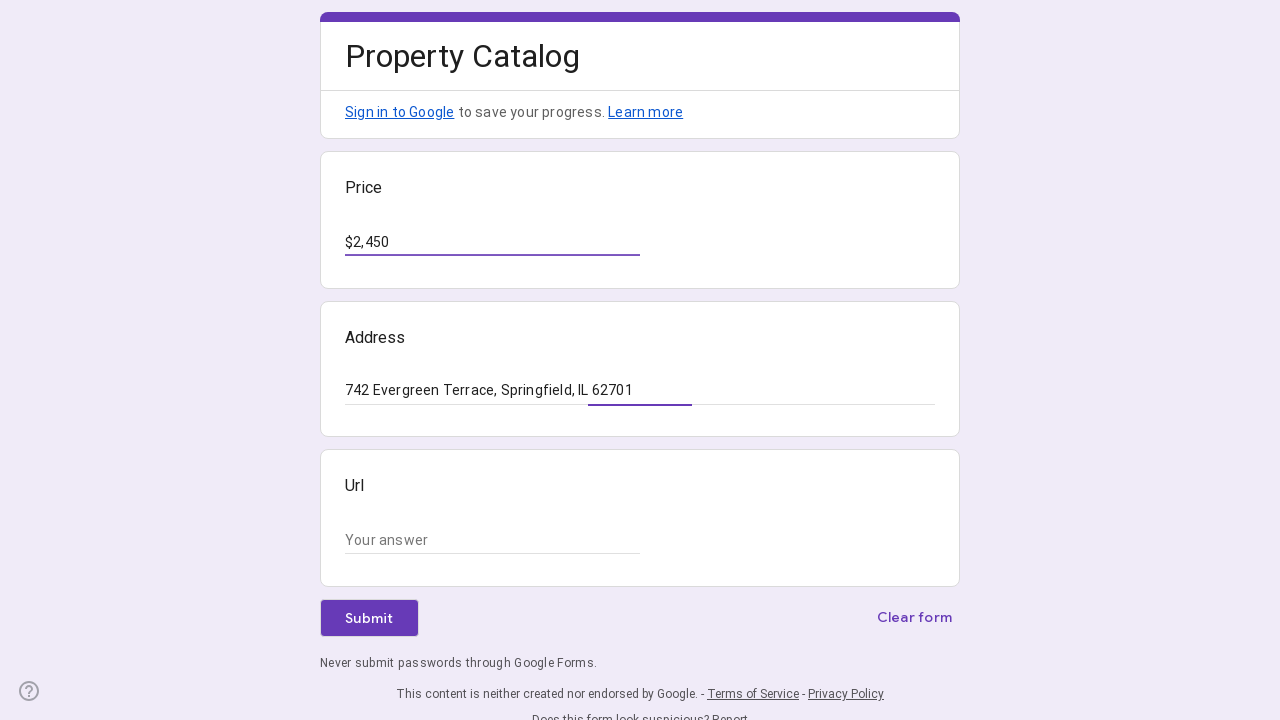

Filled URL field with Zillow property listing URL on xpath=//*[@id="mG61Hd"]/div[2]/div/div[2]/div[3]/div/div/div[2]/div/div[1]/div/d
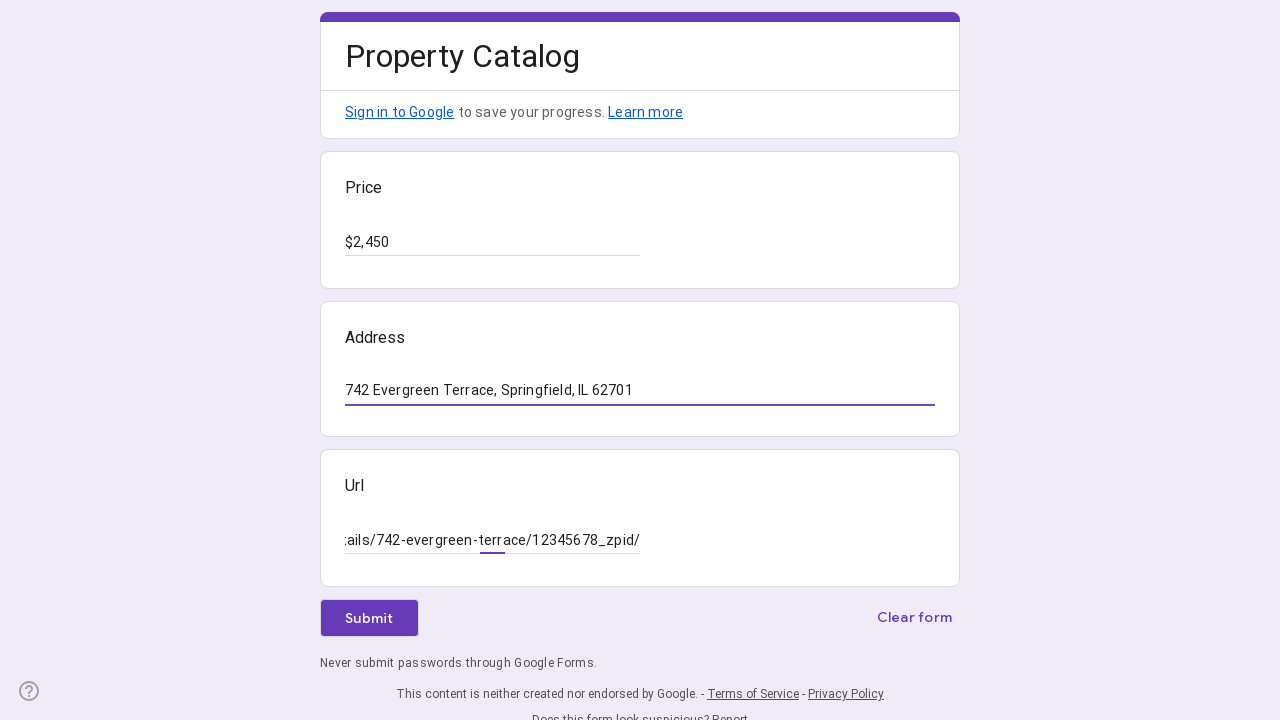

Clicked submit button to submit property listing at (369, 618) on xpath=//*[@id="mG61Hd"]/div[2]/div/div[3]/div[1]/div[1]/div
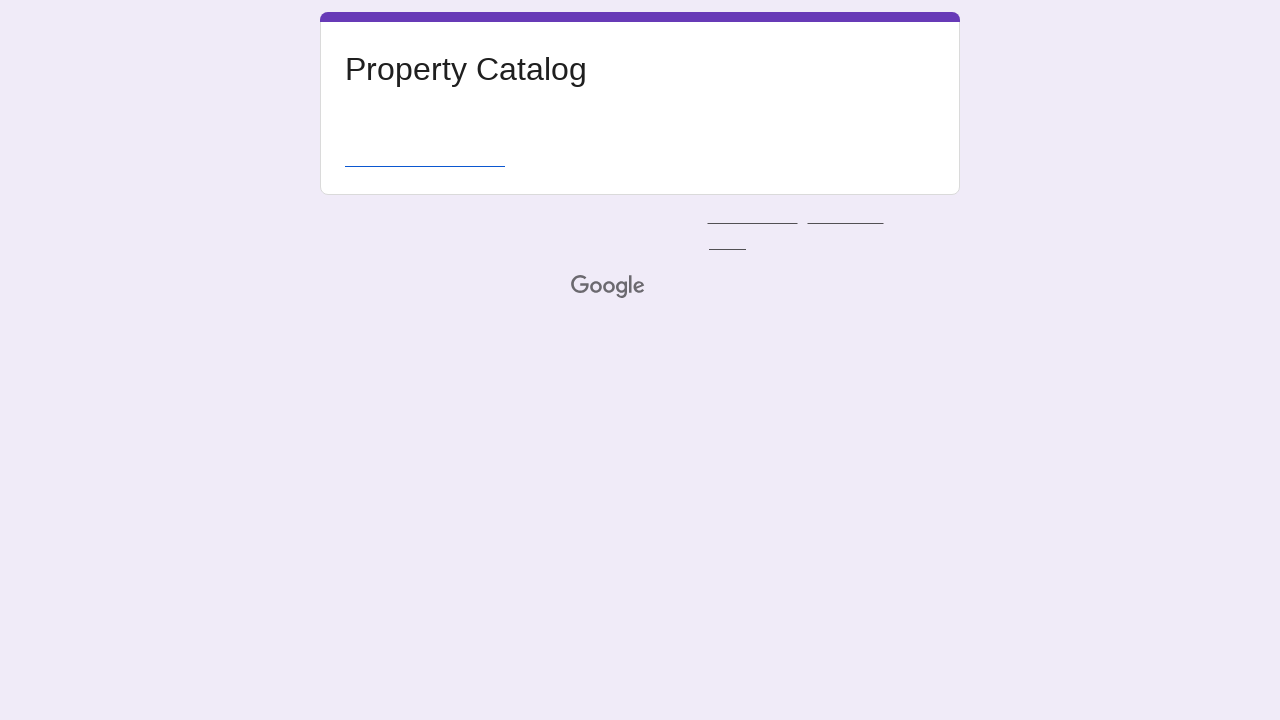

Waited 1500ms for submission confirmation
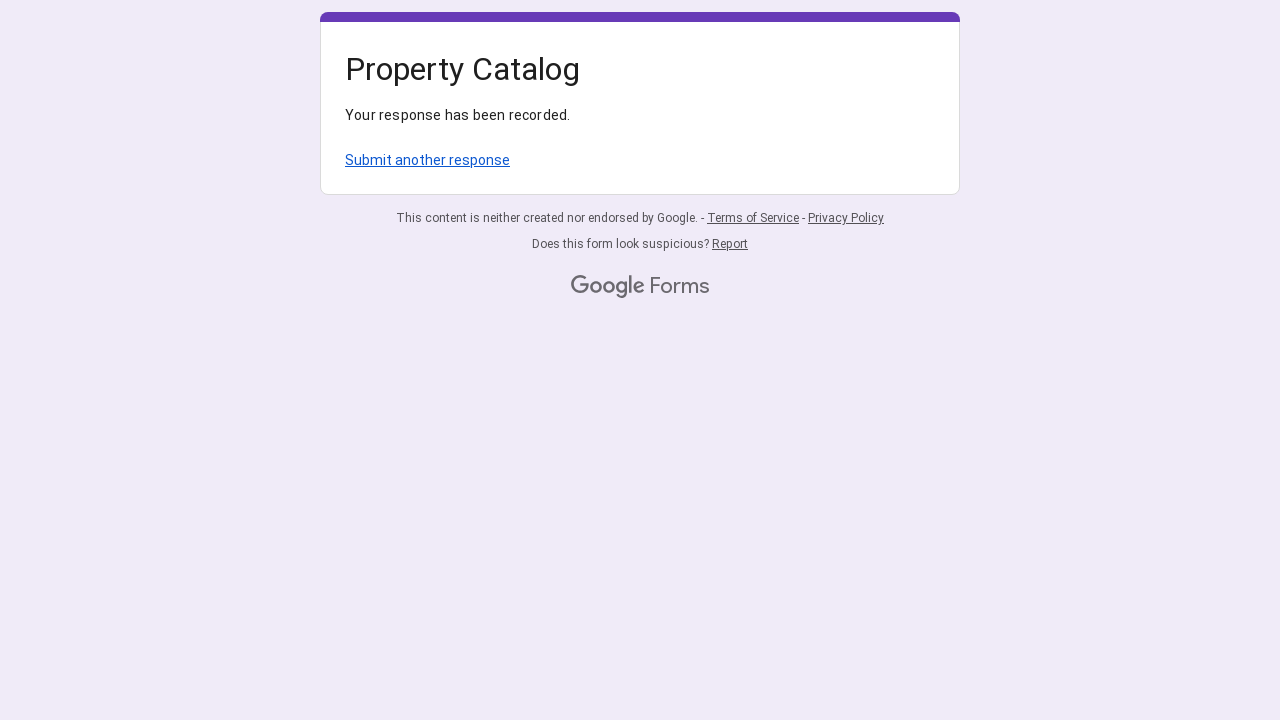

Clicked 'Submit another response' button to start a new form submission at (428, 160) on xpath=/html/body/div[1]/div[2]/div[1]/div/div[4]/a
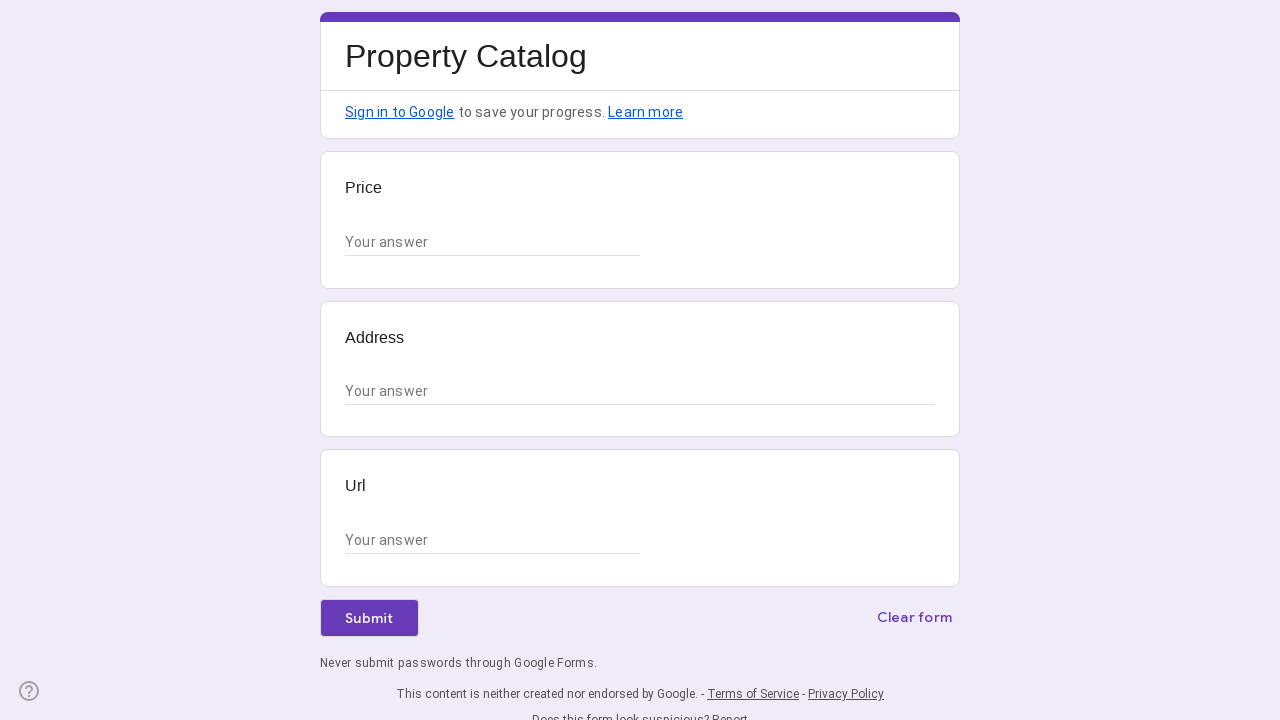

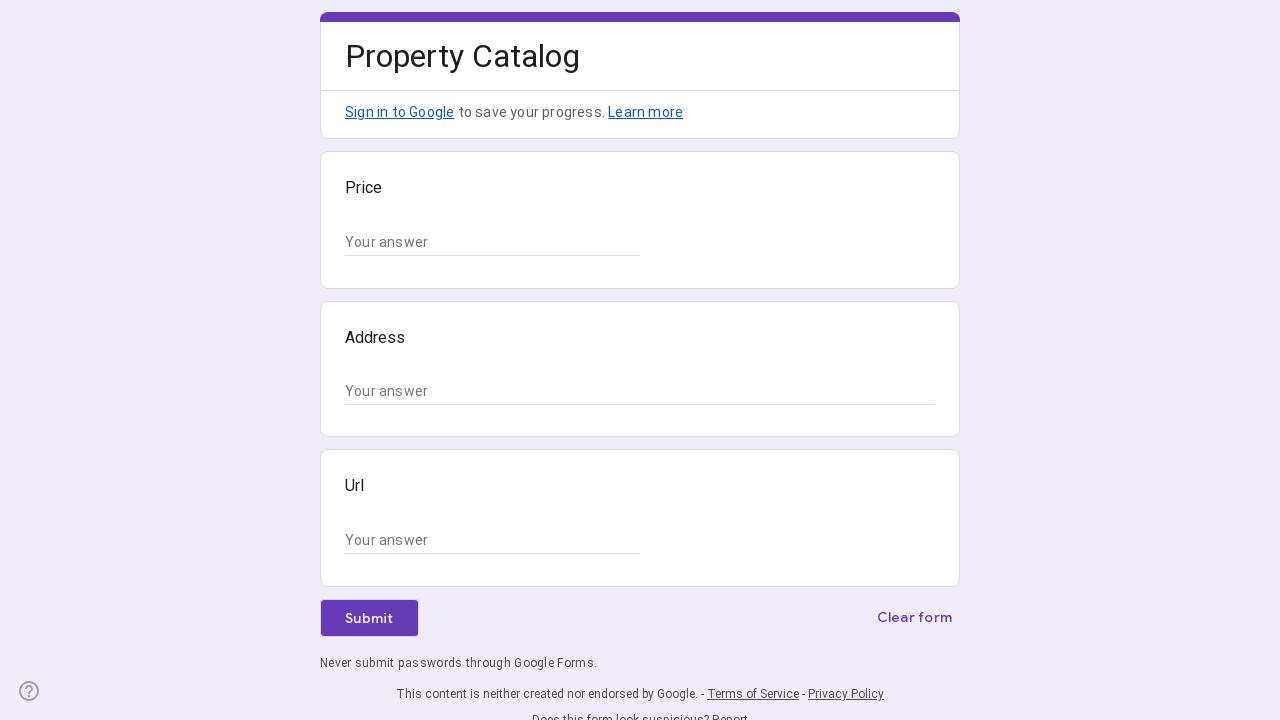